Tests form submission with a custom username value entered in the username field

Starting URL: http://www.eviltester.com/selenium/basic_html_form.html

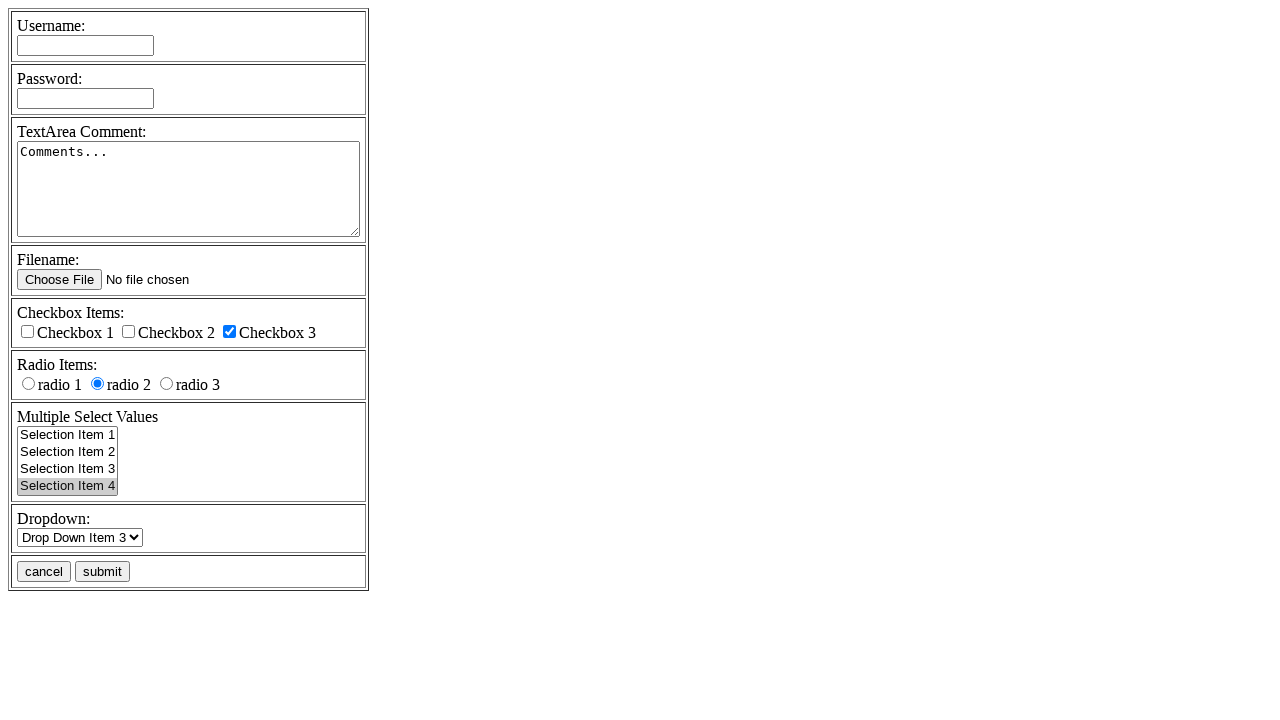

Filled username field with 'eviltester' on [name='username']
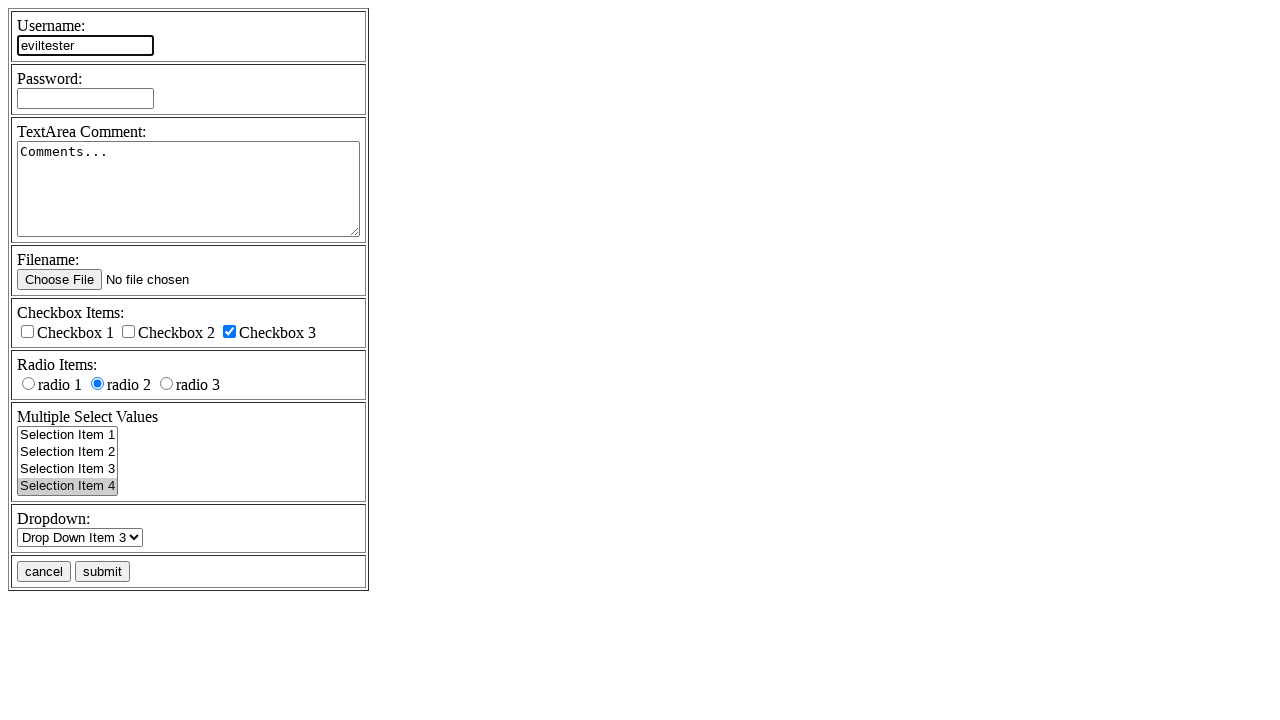

Clicked submit button to submit the form at (102, 572) on xpath=//input[@name='submitbutton' and @value='submit']
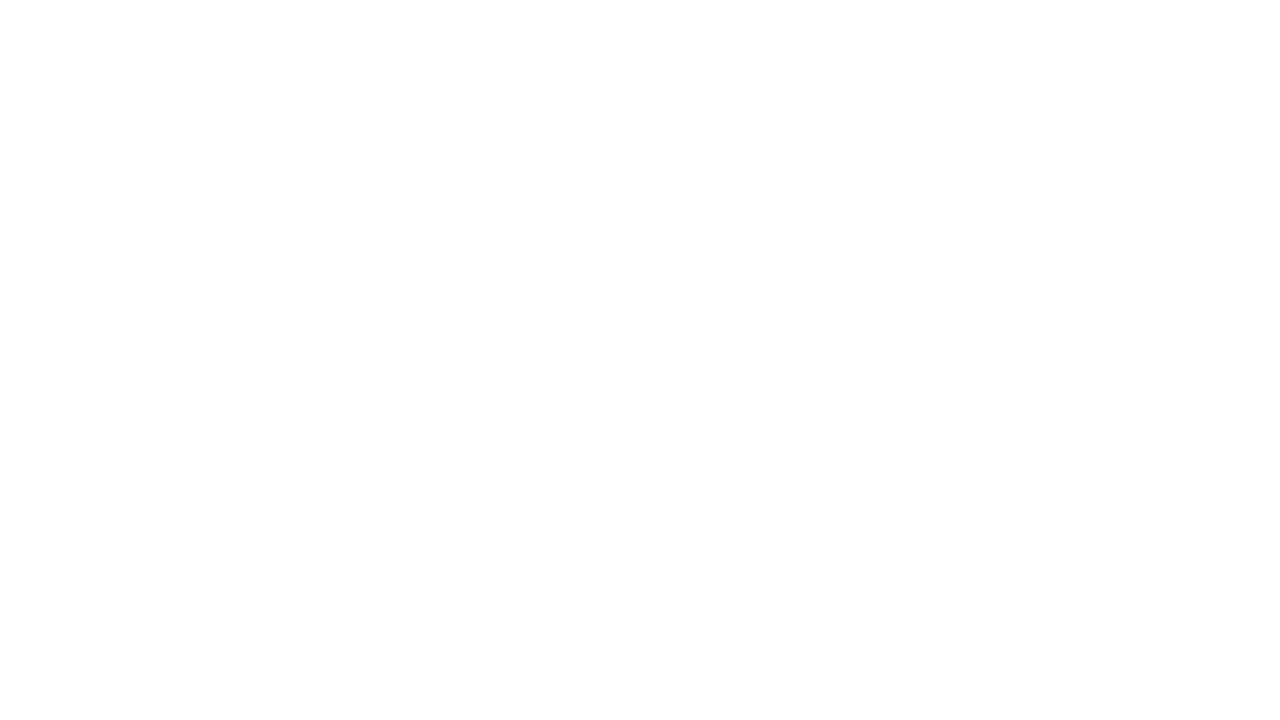

Form submission completed and page loaded
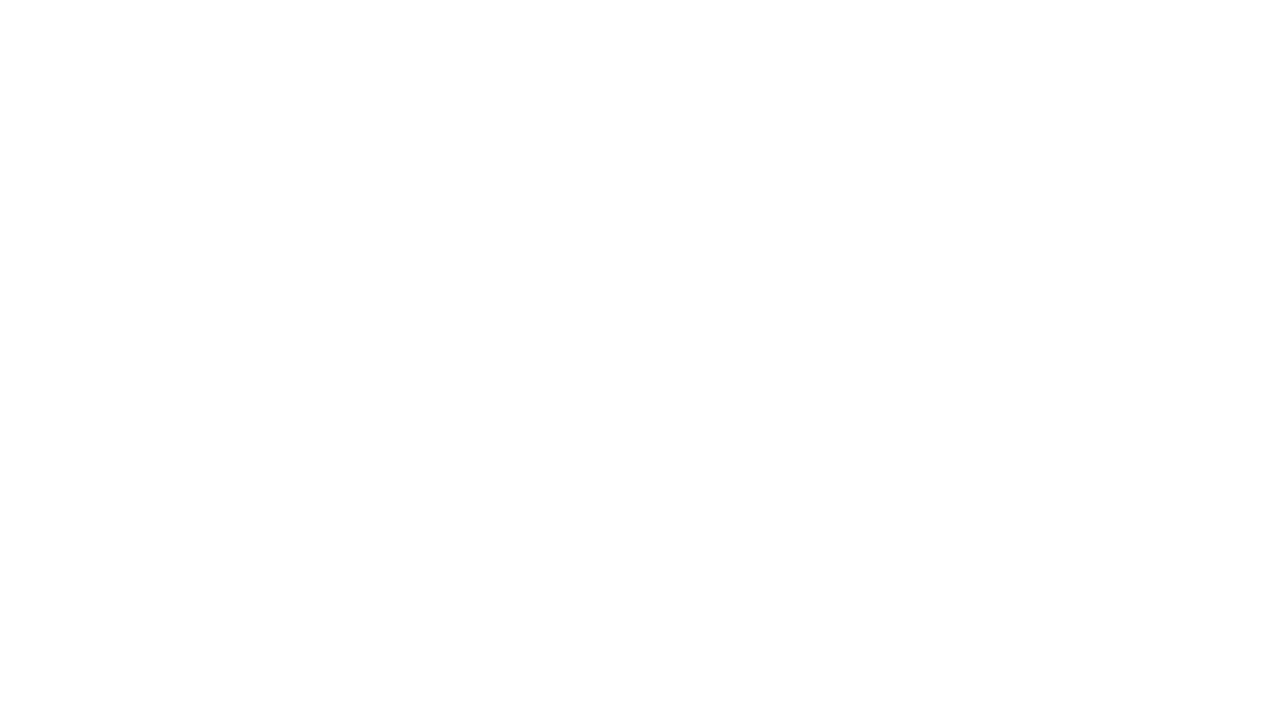

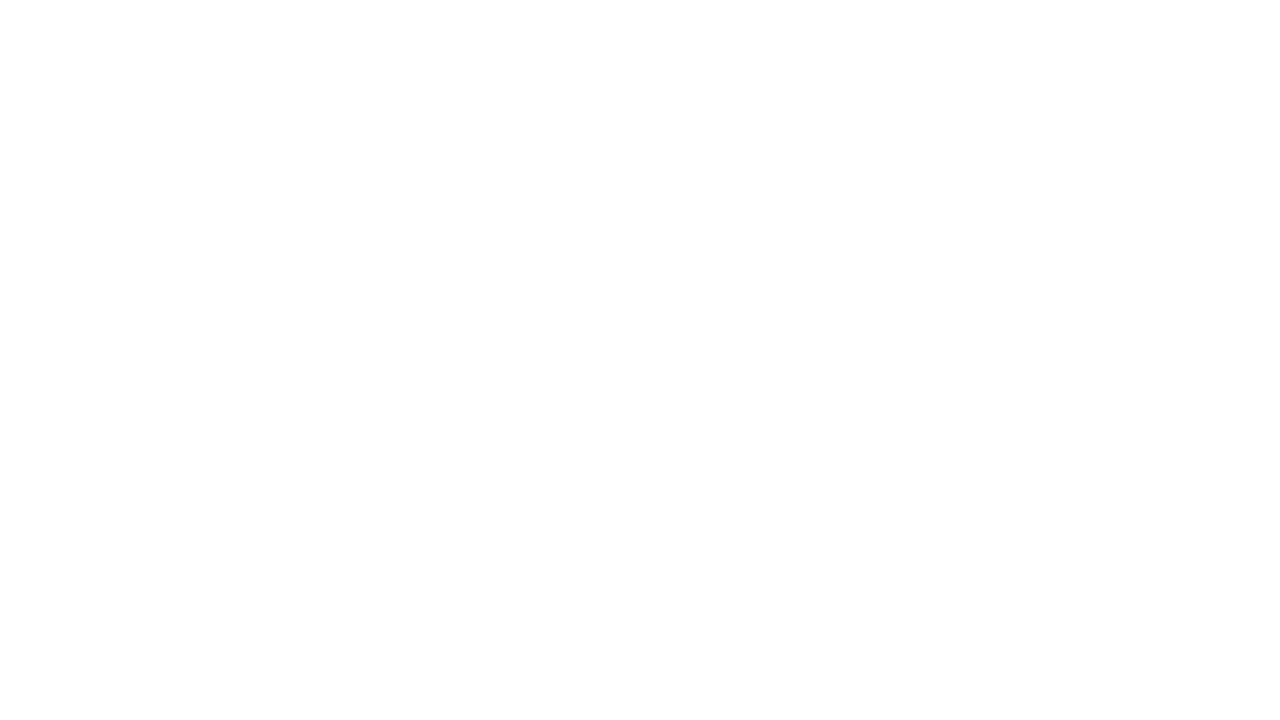